Tests text input functionality by entering text into an autocomplete field and then clearing it

Starting URL: https://rahulshettyacademy.com/AutomationPractice/

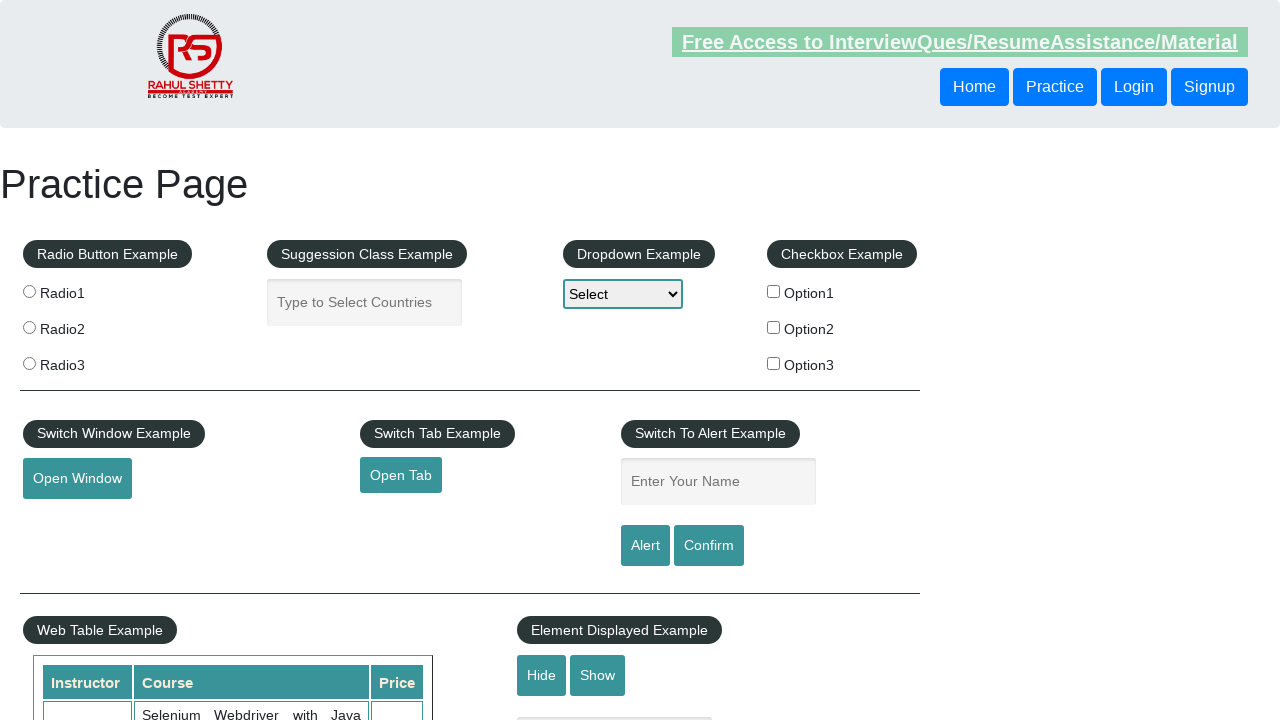

Filled autocomplete field with 'This is for test' on #autocomplete
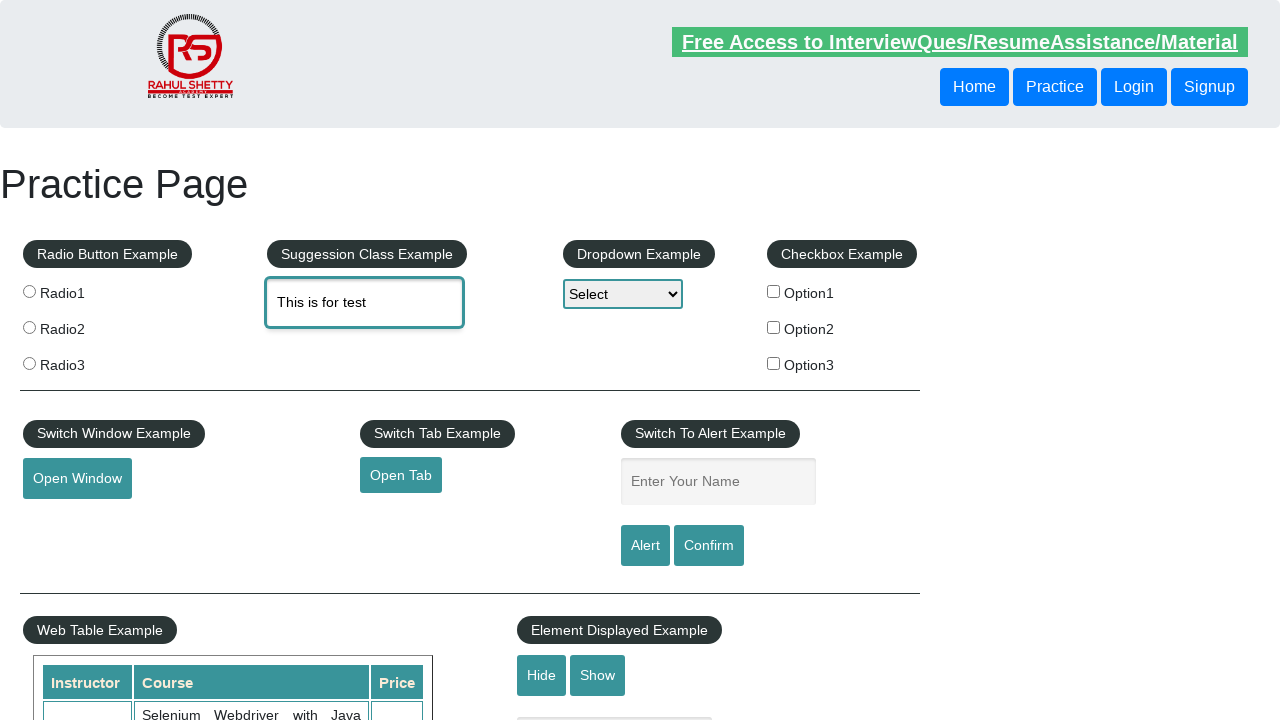

Cleared autocomplete field on #autocomplete
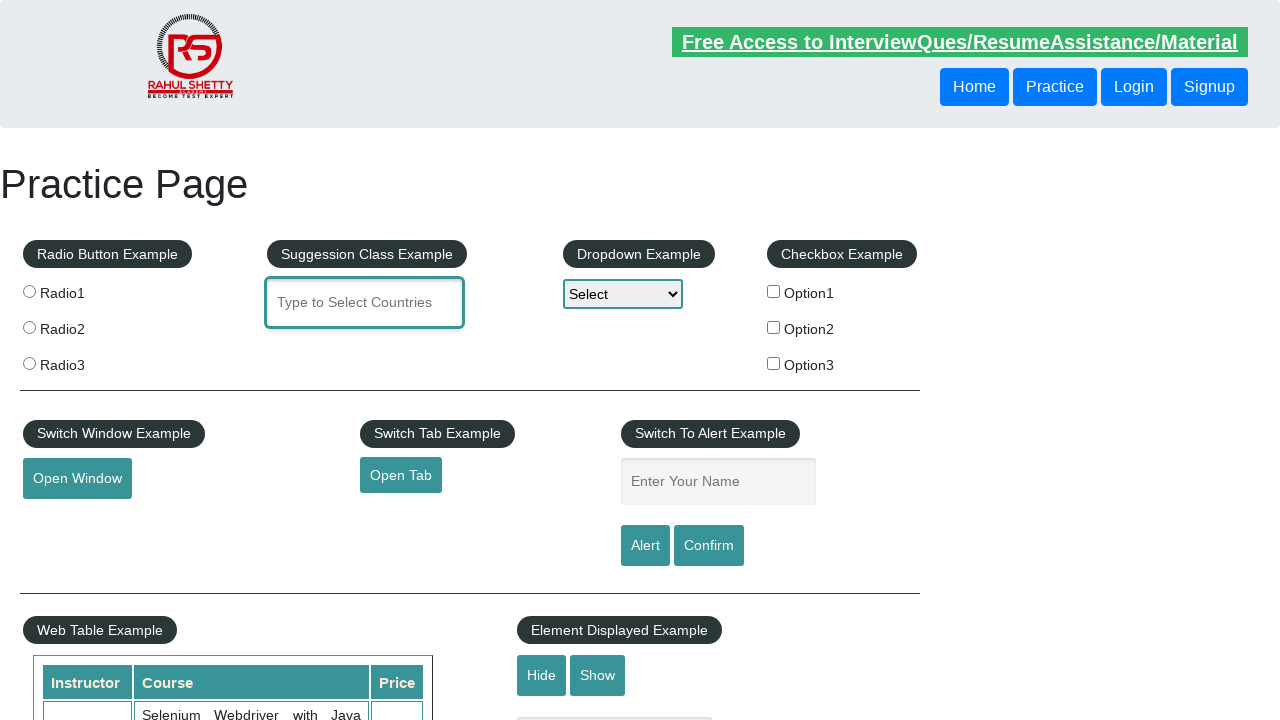

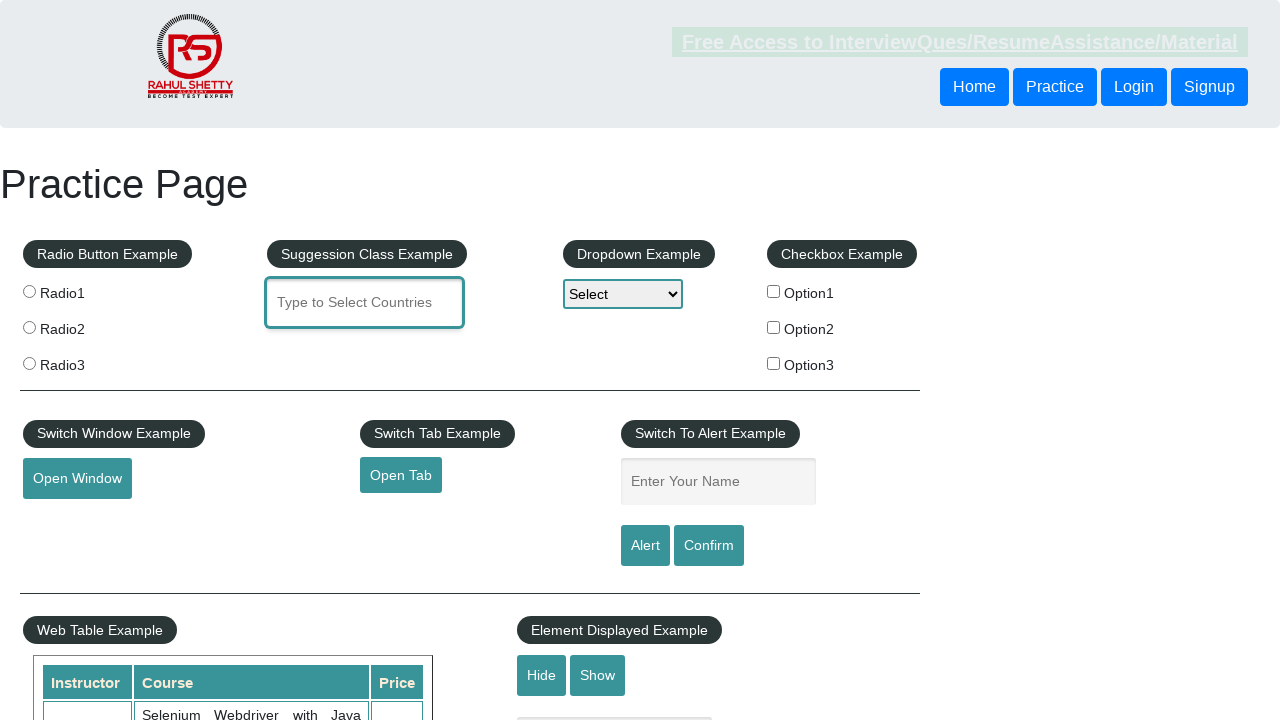